Navigates to a CSDN blog page and waits for article links to load on the page

Starting URL: https://blog.csdn.net/lzw_java?type=blog

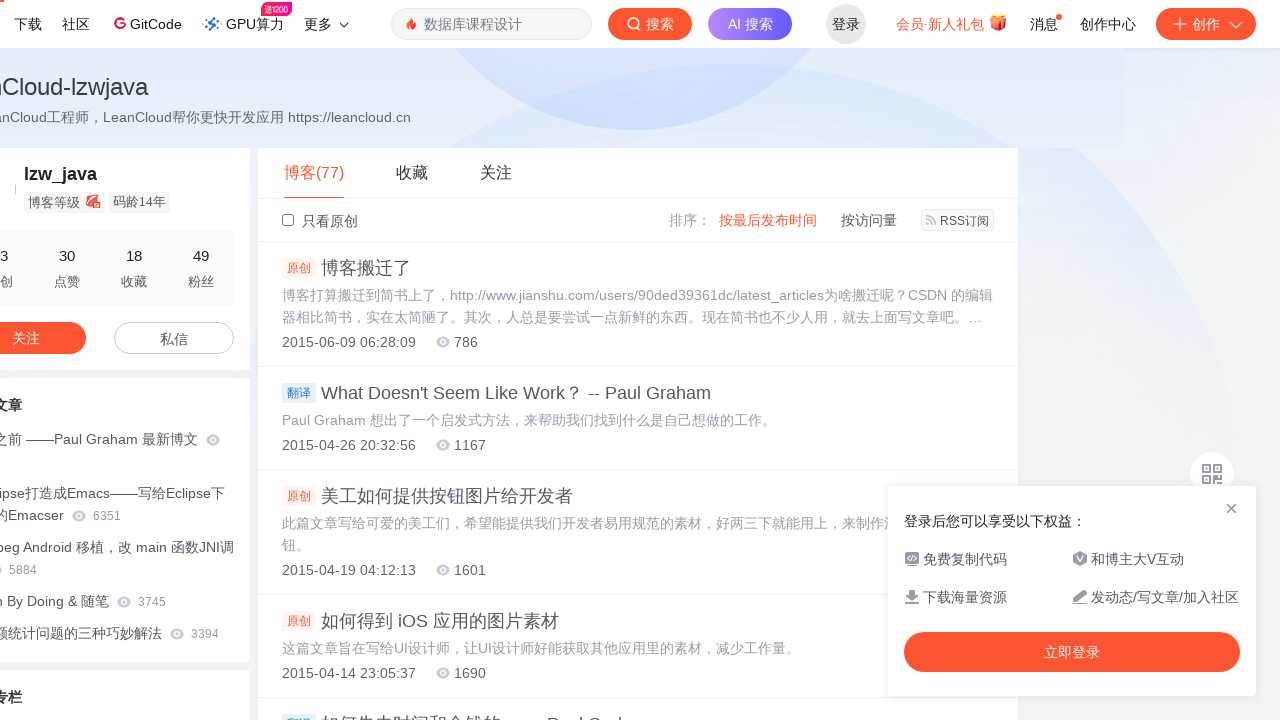

Waited for article links to load on CSDN blog page
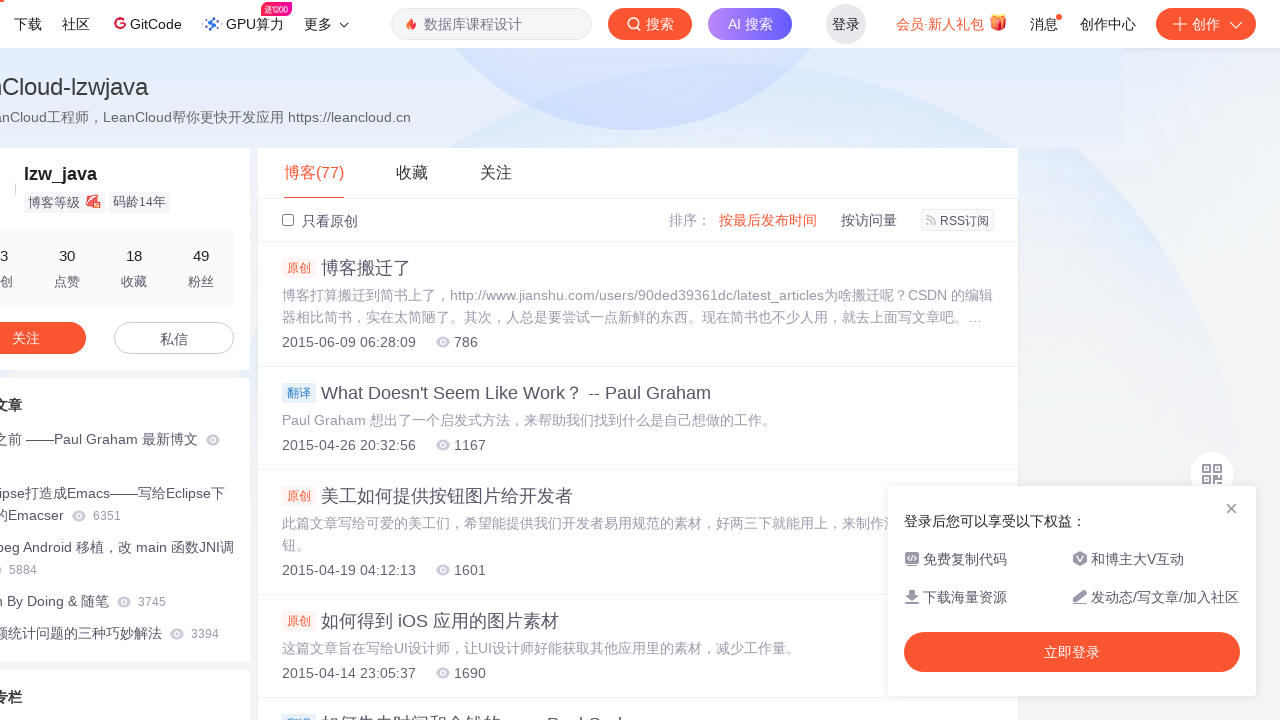

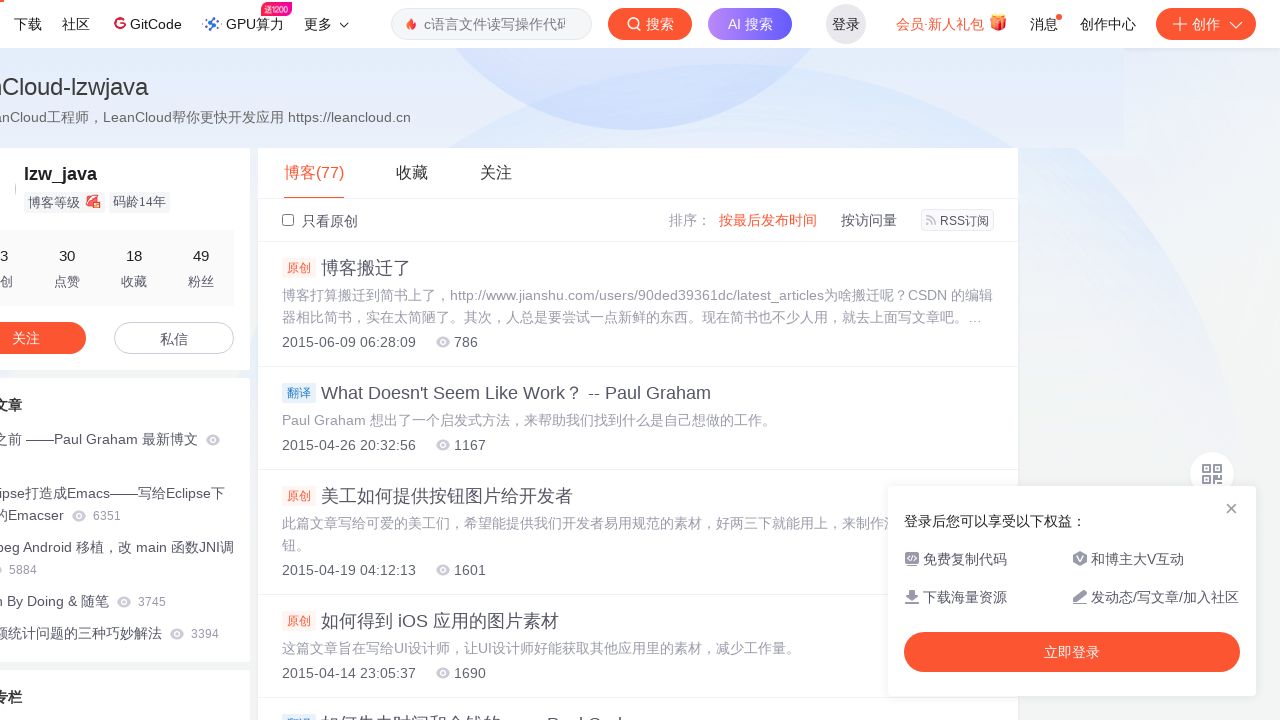